Navigates to the Skillio website and waits for the page to load

Starting URL: https://www.helloskillio.com

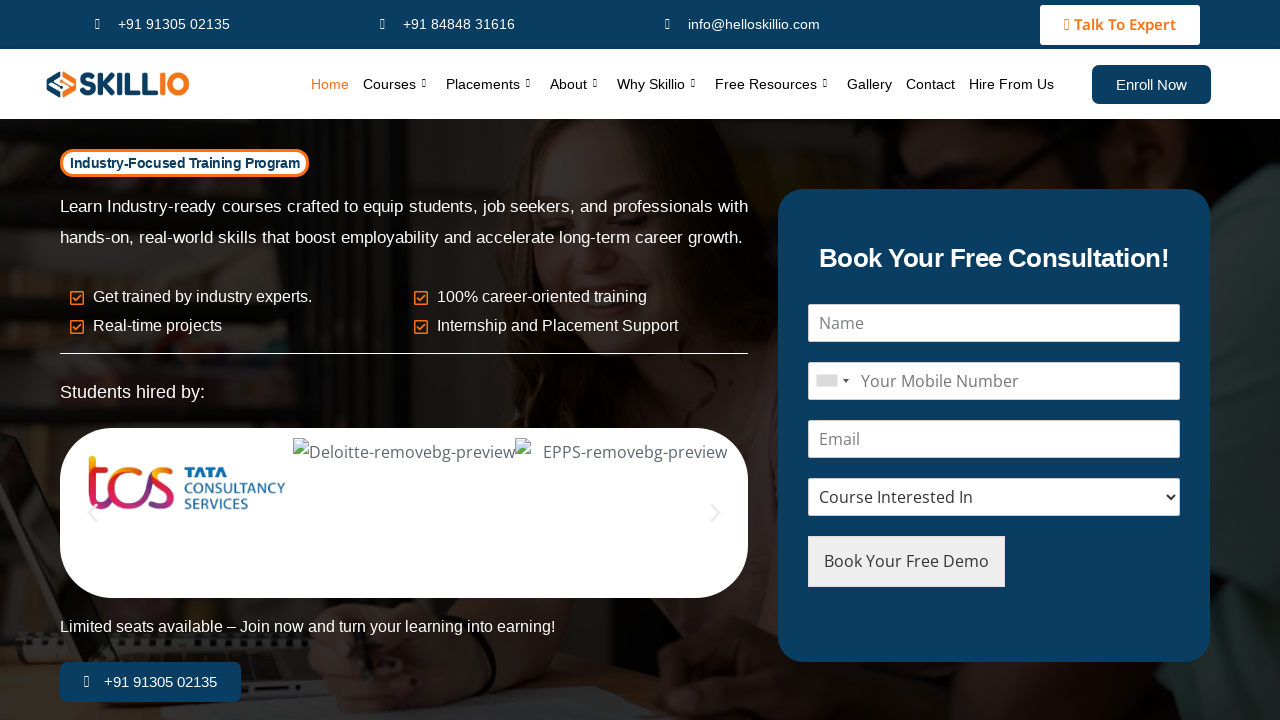

Waited 5 seconds for Skillio page to fully load
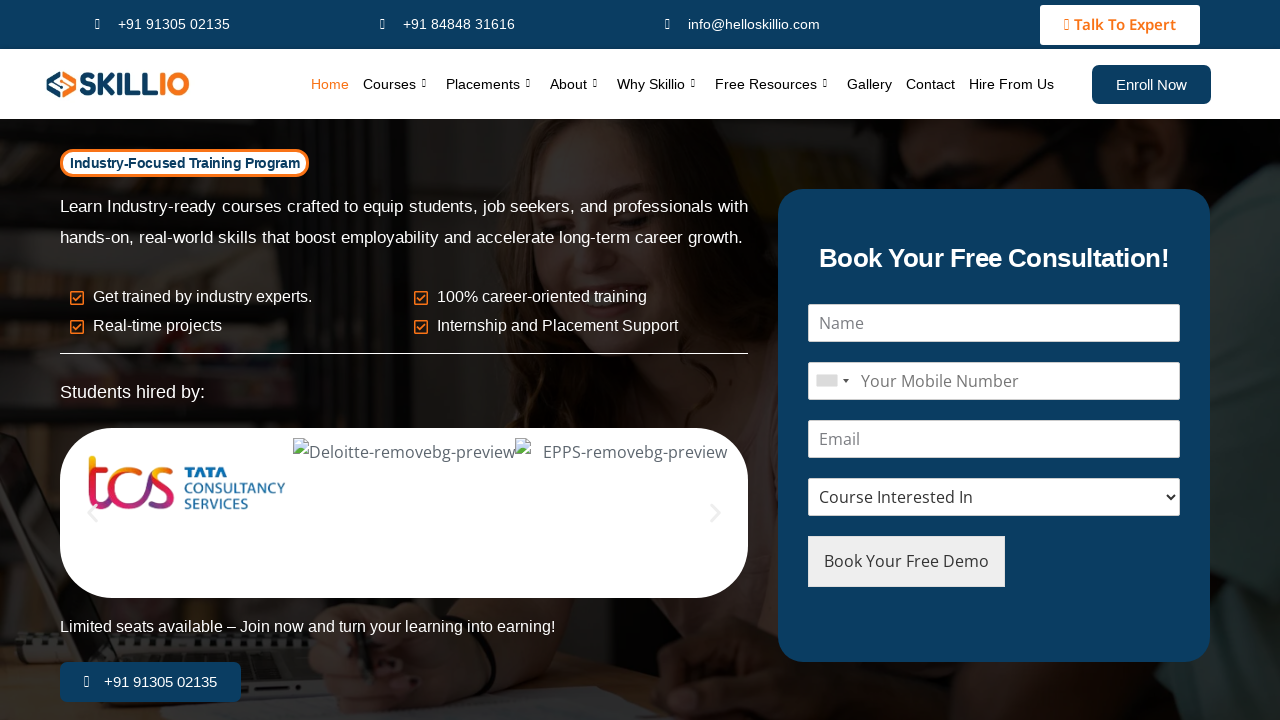

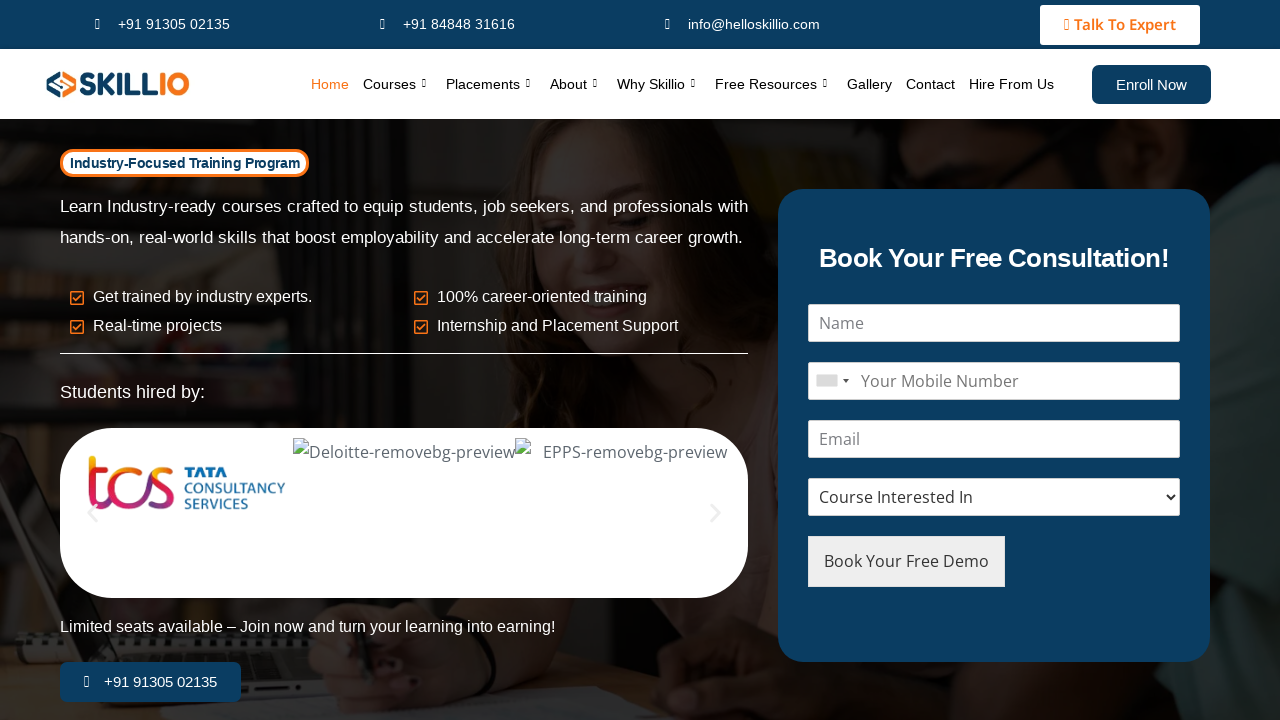